Tests window handling functionality by clicking a link that opens a new window, switching between parent and child windows, and verifying window titles

Starting URL: https://the-internet.herokuapp.com/windows

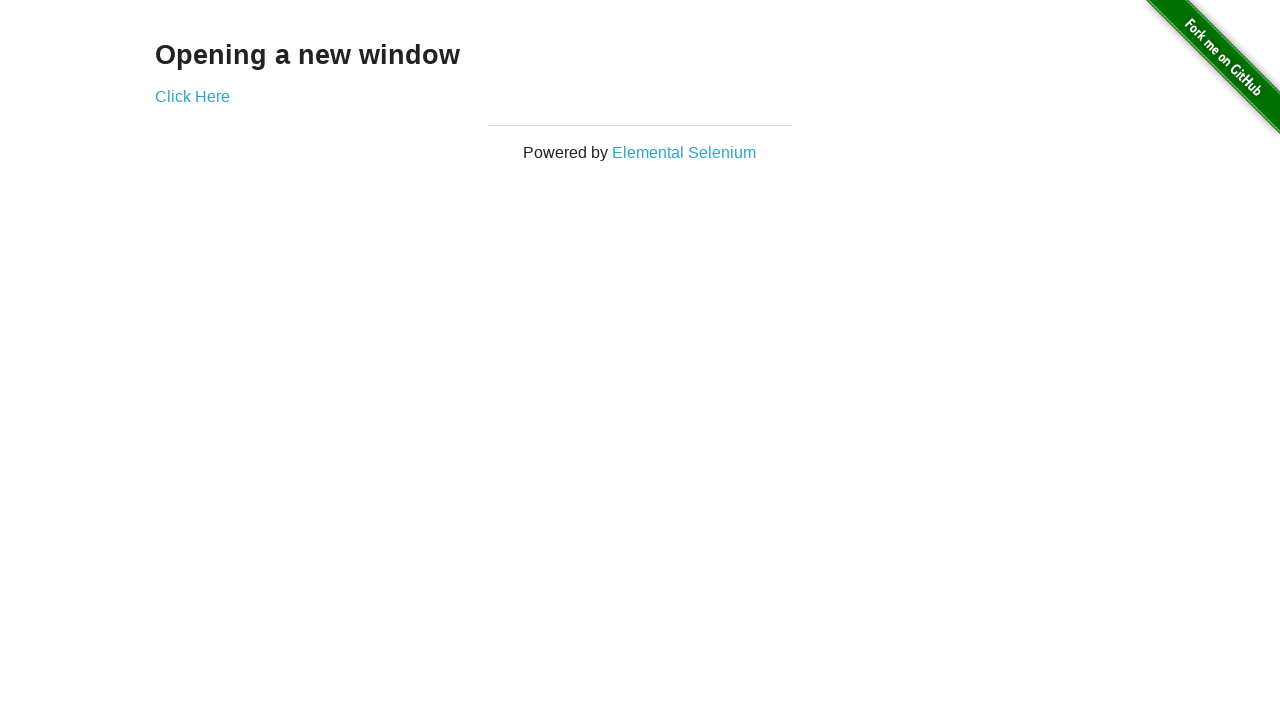

Clicked 'Click Here' link to open new window at (192, 96) on xpath=//a[contains(text(), 'Click Here')]
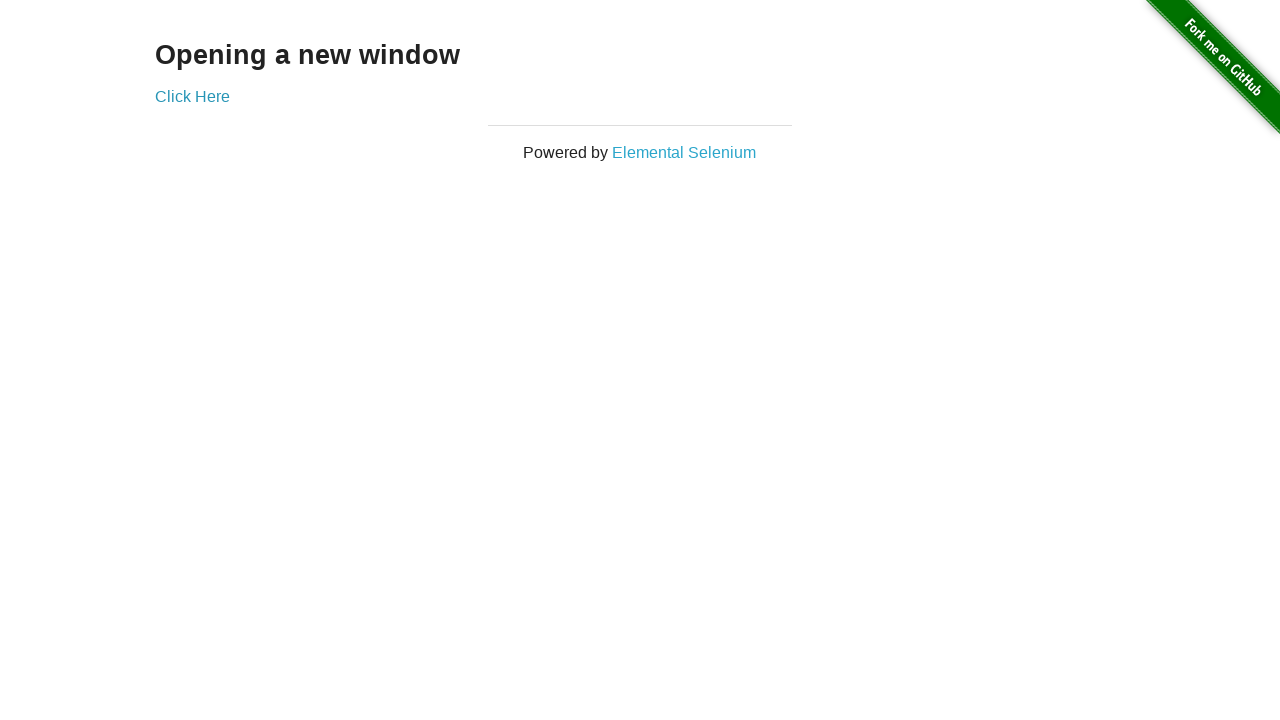

Retrieved child window title: New Window
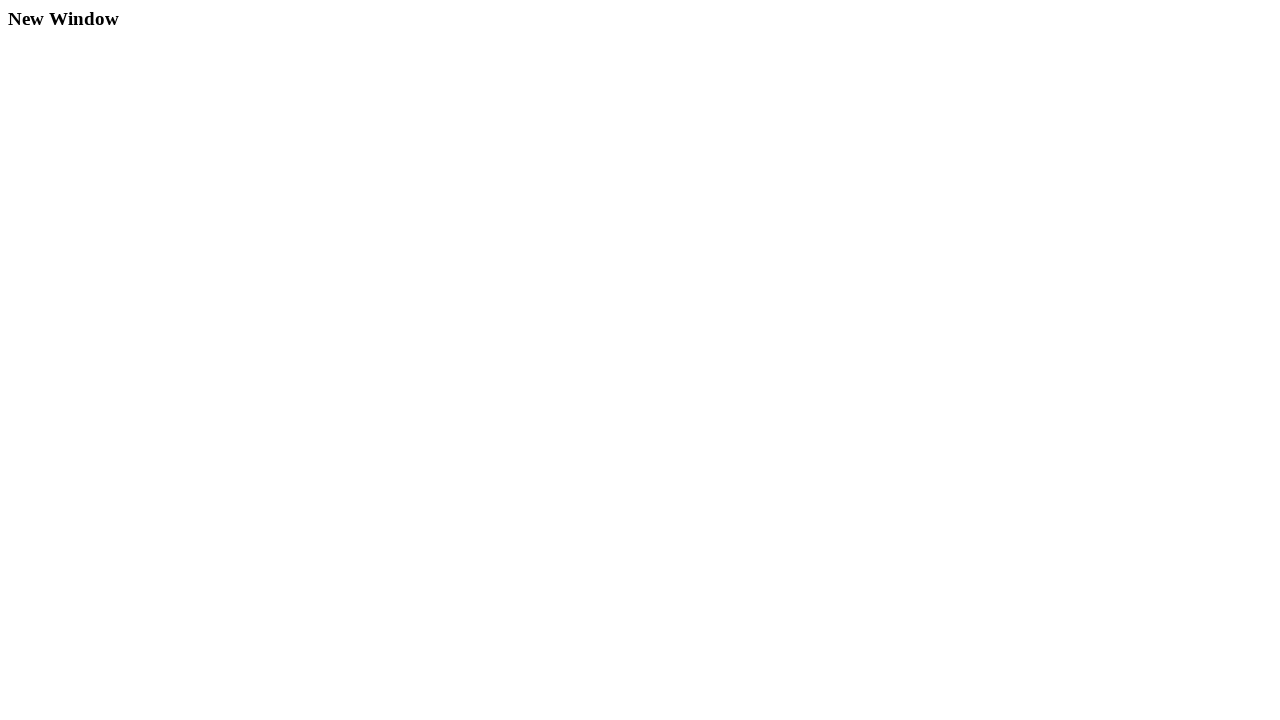

Retrieved parent window title: The Internet
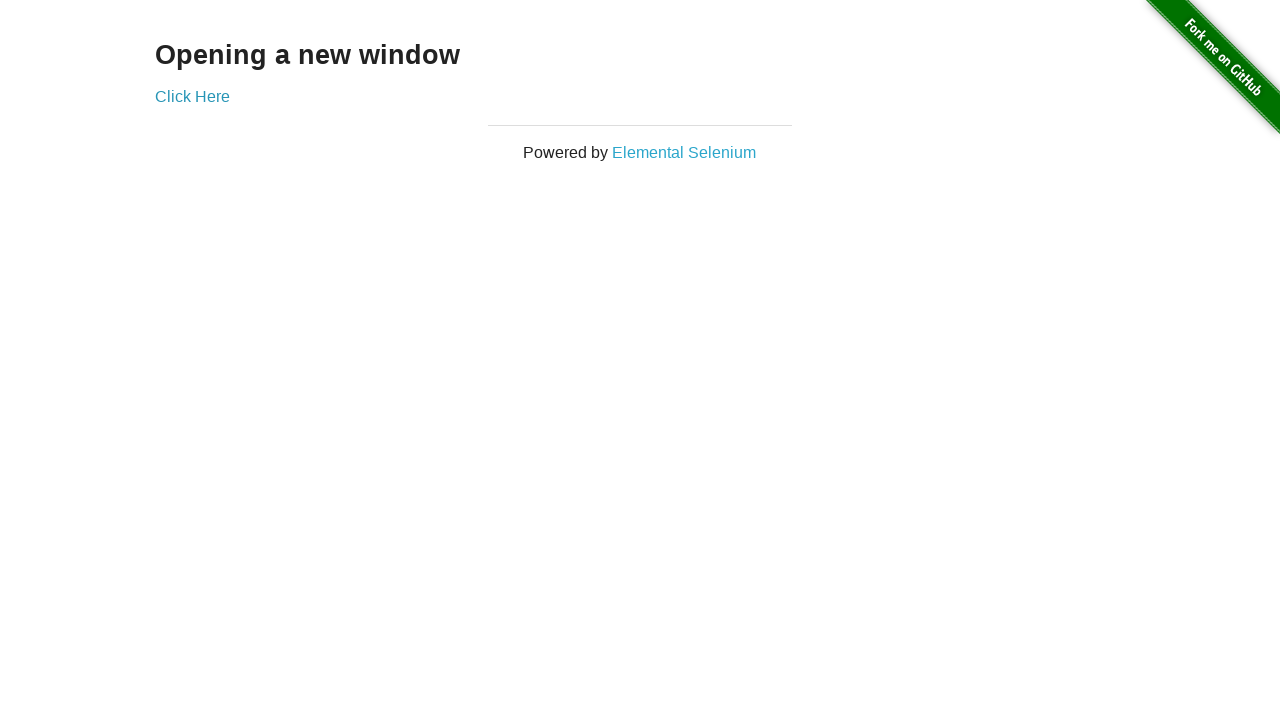

Closed the child window
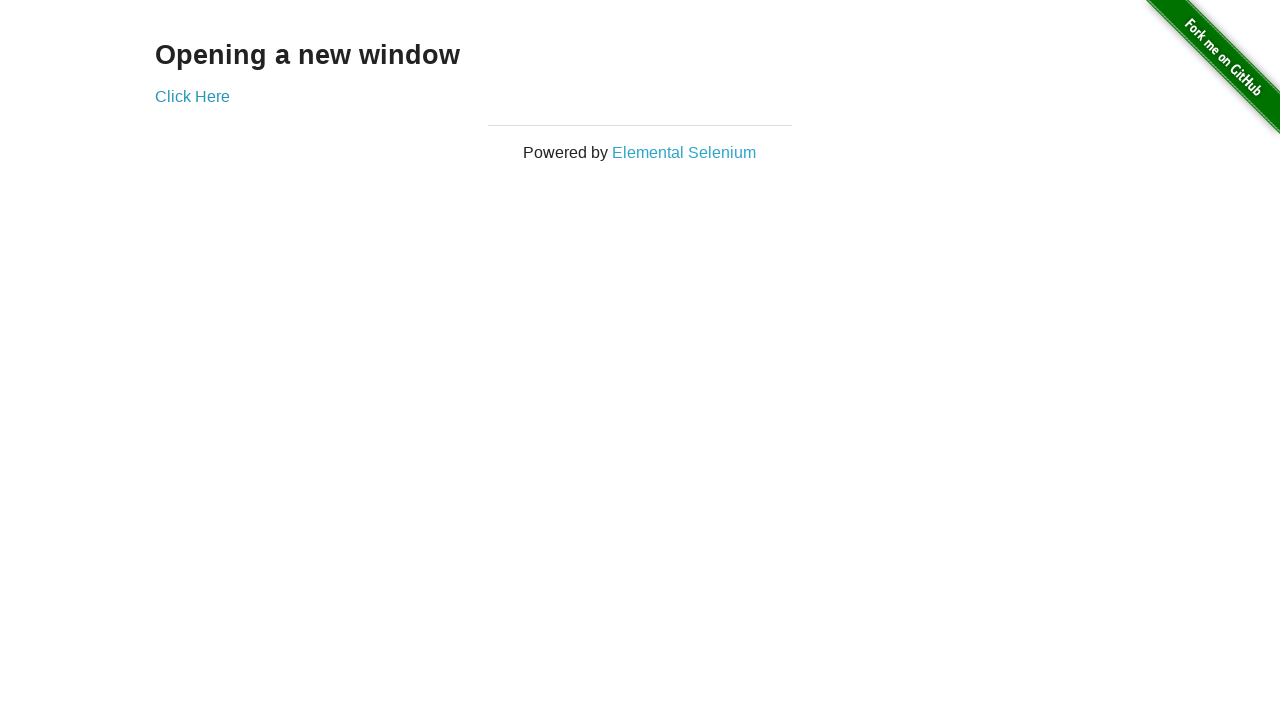

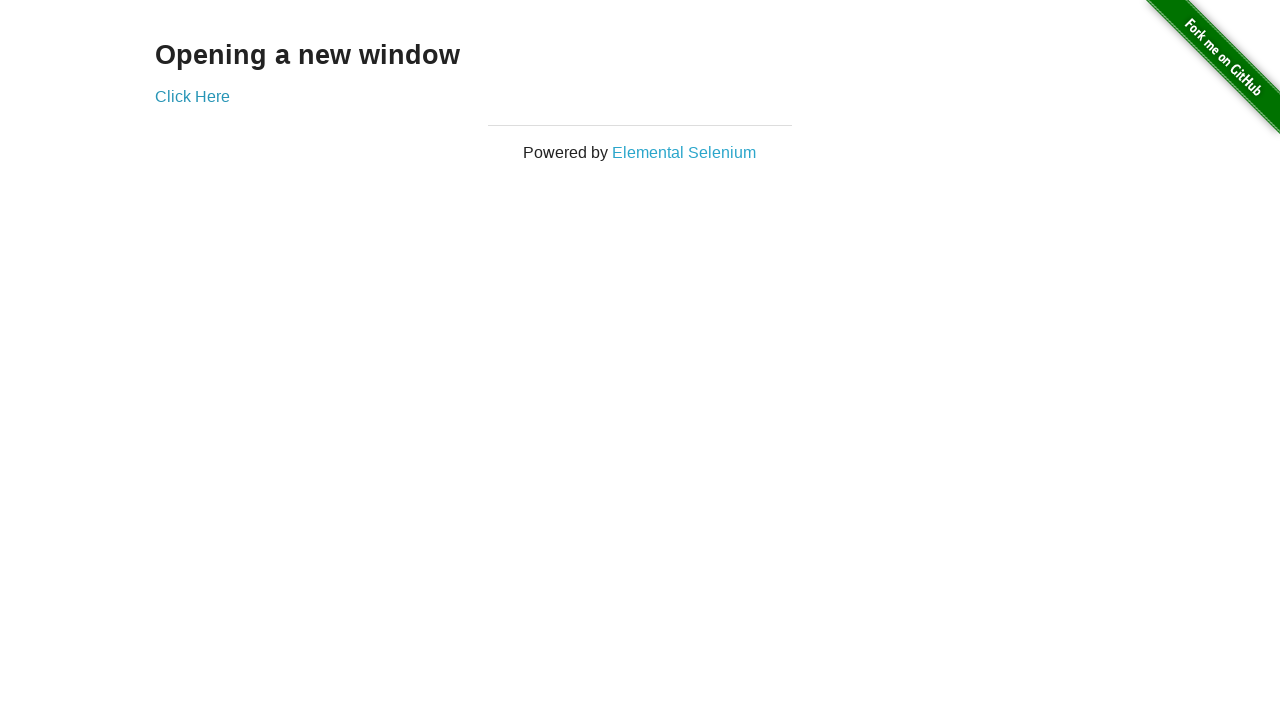